Tests drag and drop functionality within an iframe on jQuery UI demo page, then switches back to main window and navigates to Resizable page

Starting URL: https://jqueryui.com/droppable/

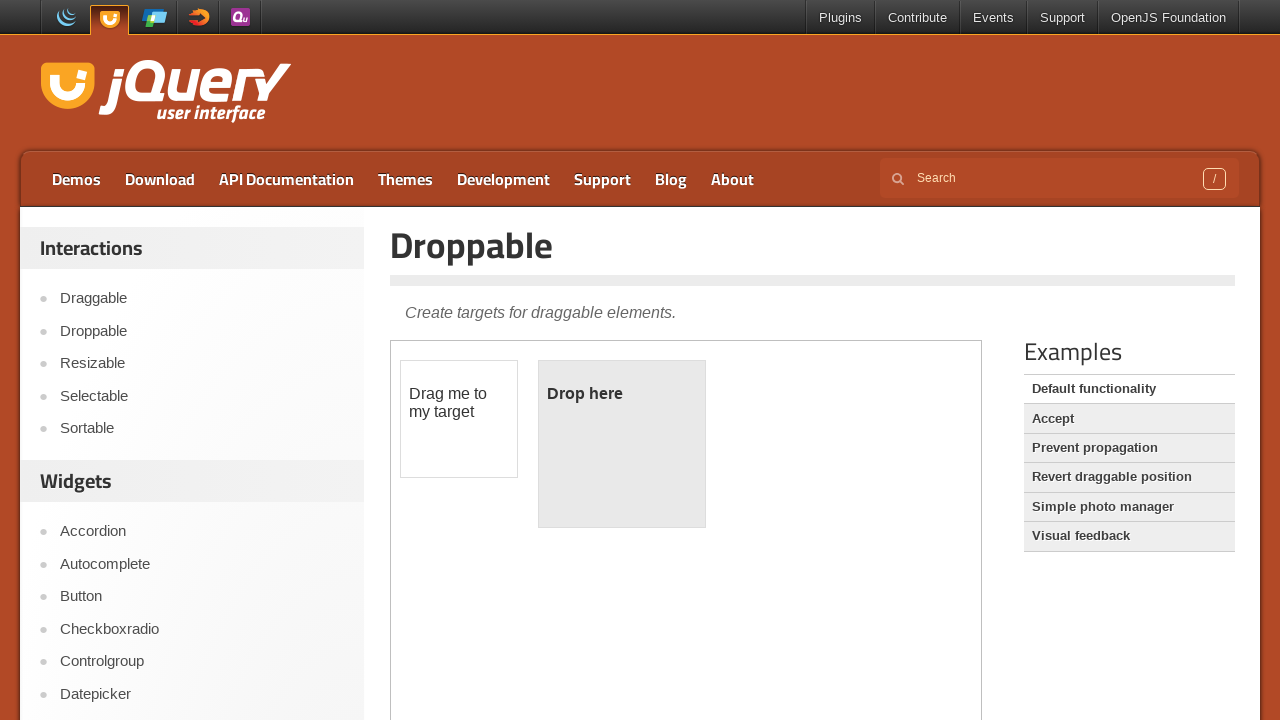

Retrieved all iframe elements on the page
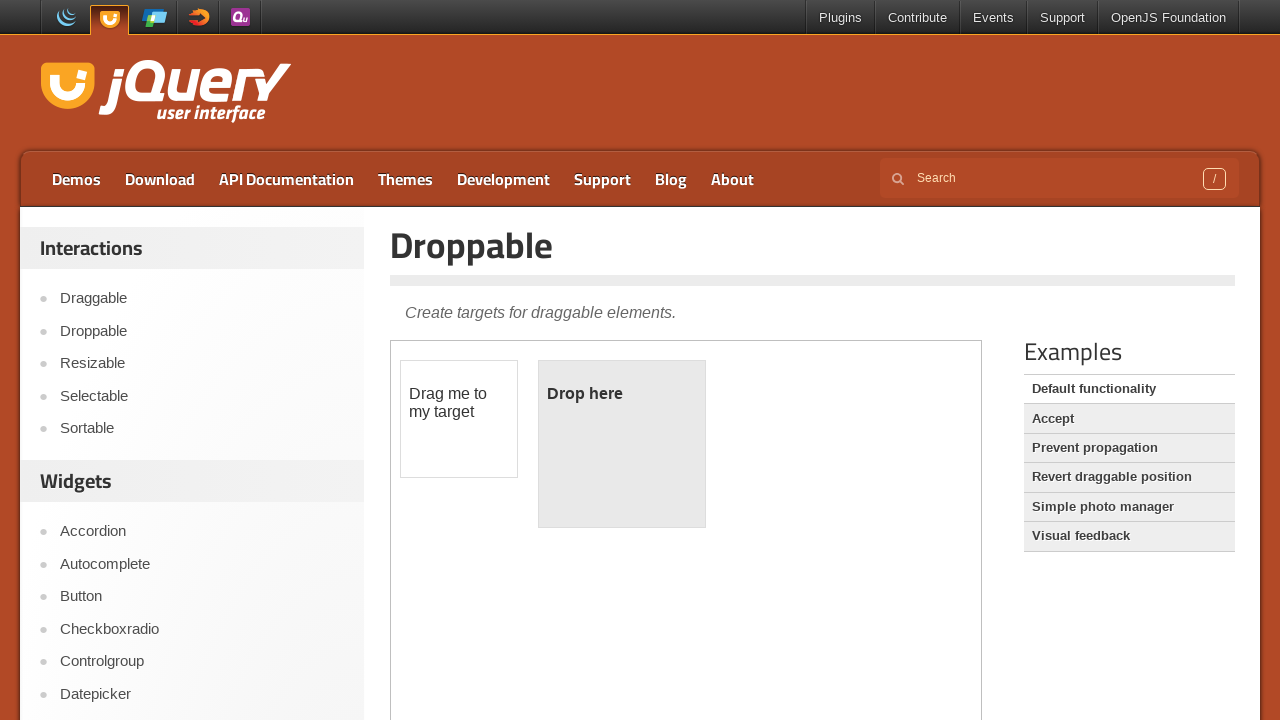

Located the demo frame (iframe.demo-frame)
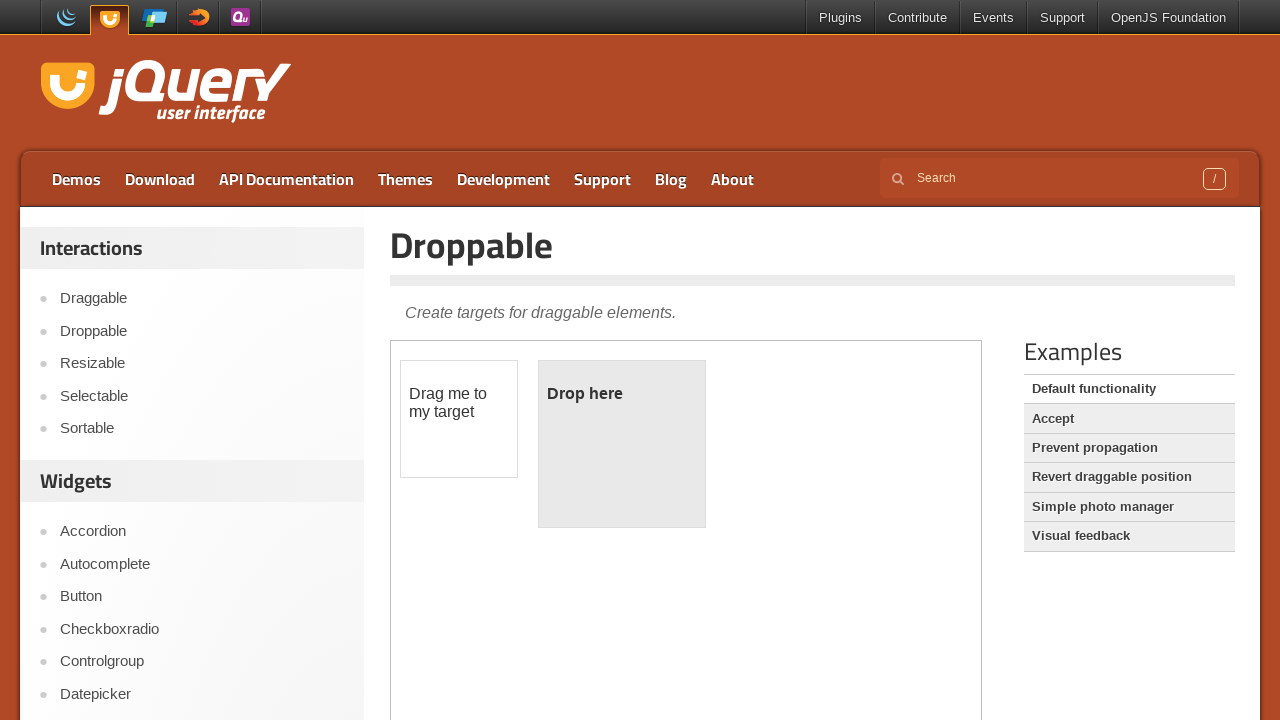

Located the draggable element within the frame
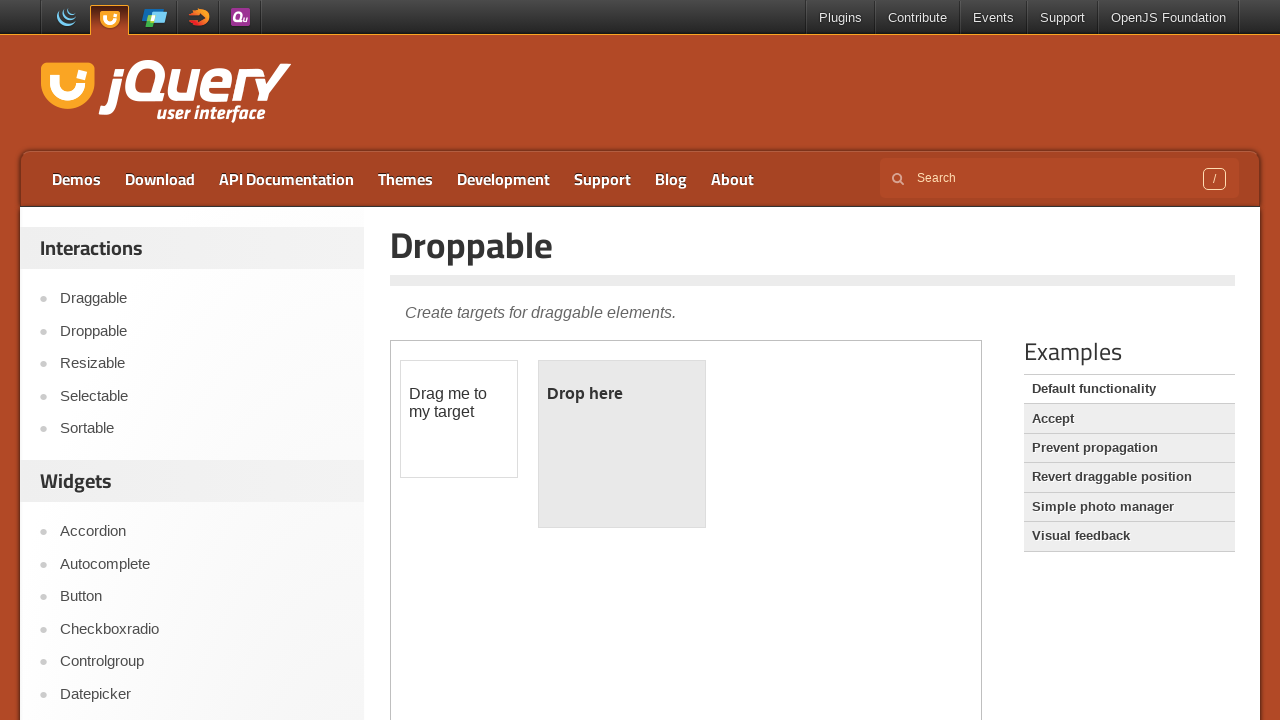

Located the droppable element within the frame
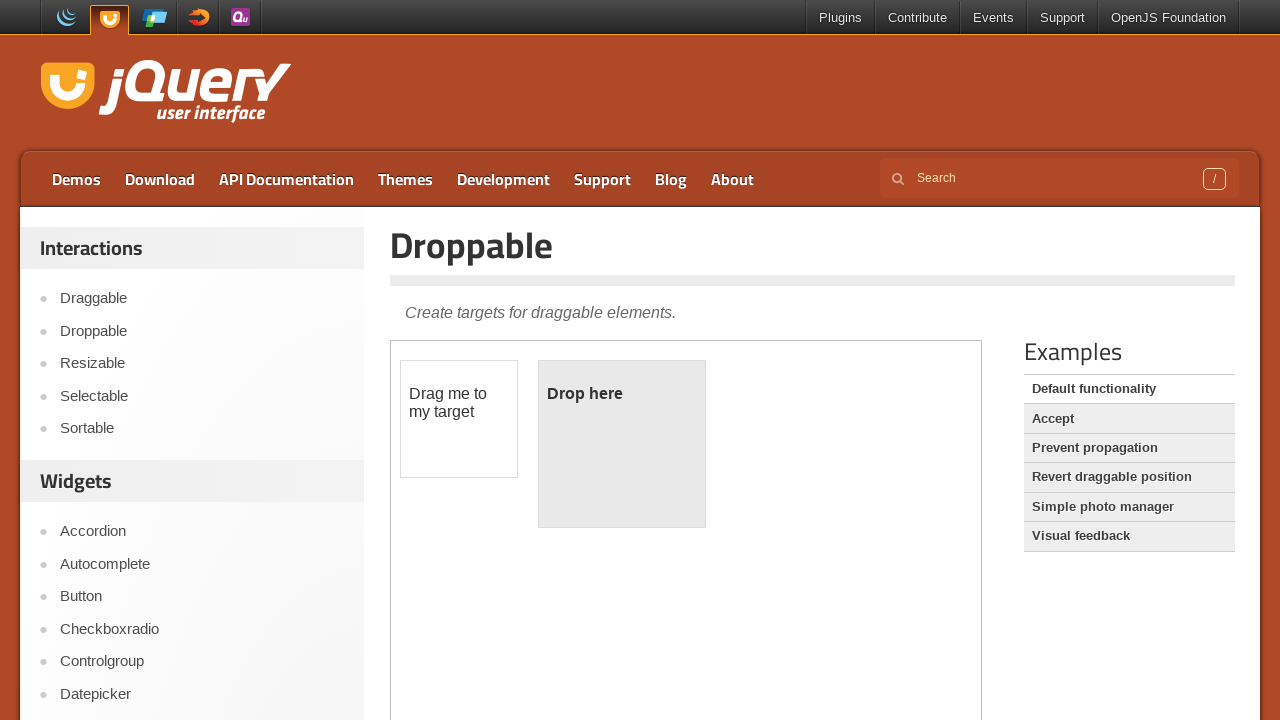

Dragged the draggable element onto the droppable element at (622, 444)
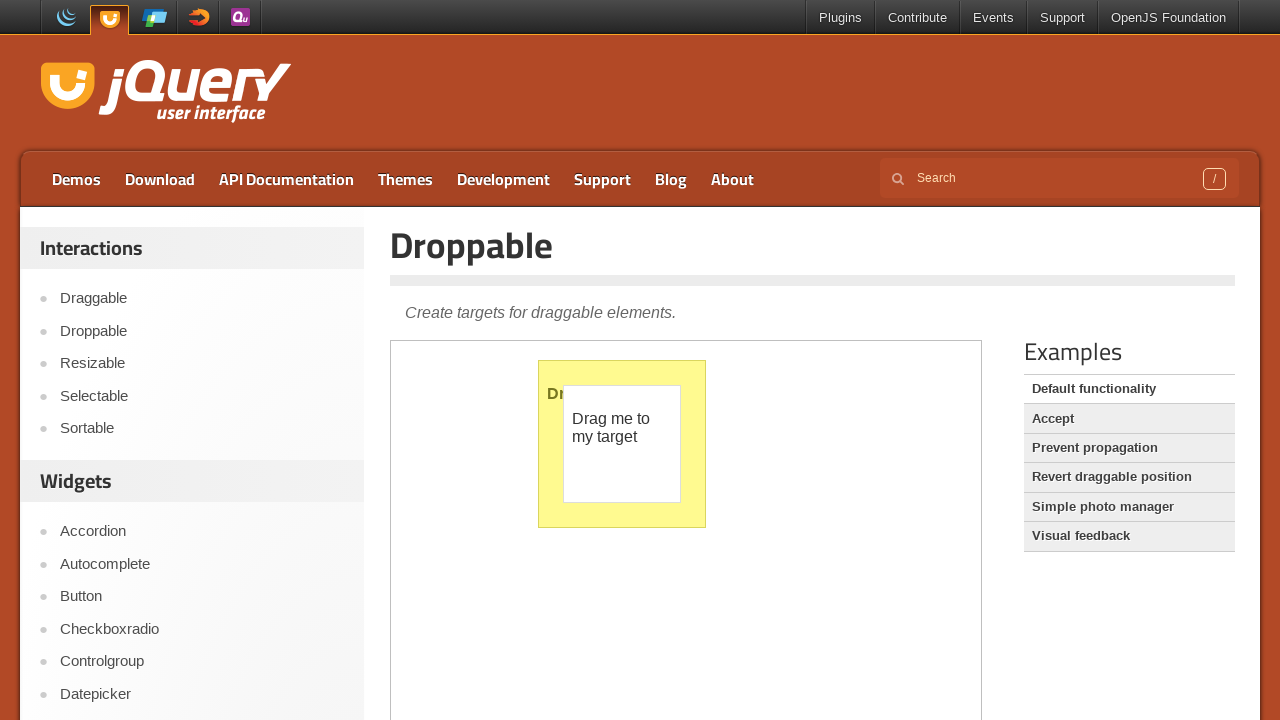

Clicked on the Resizable link to navigate from Droppable page at (202, 364) on a:has-text('Resizable')
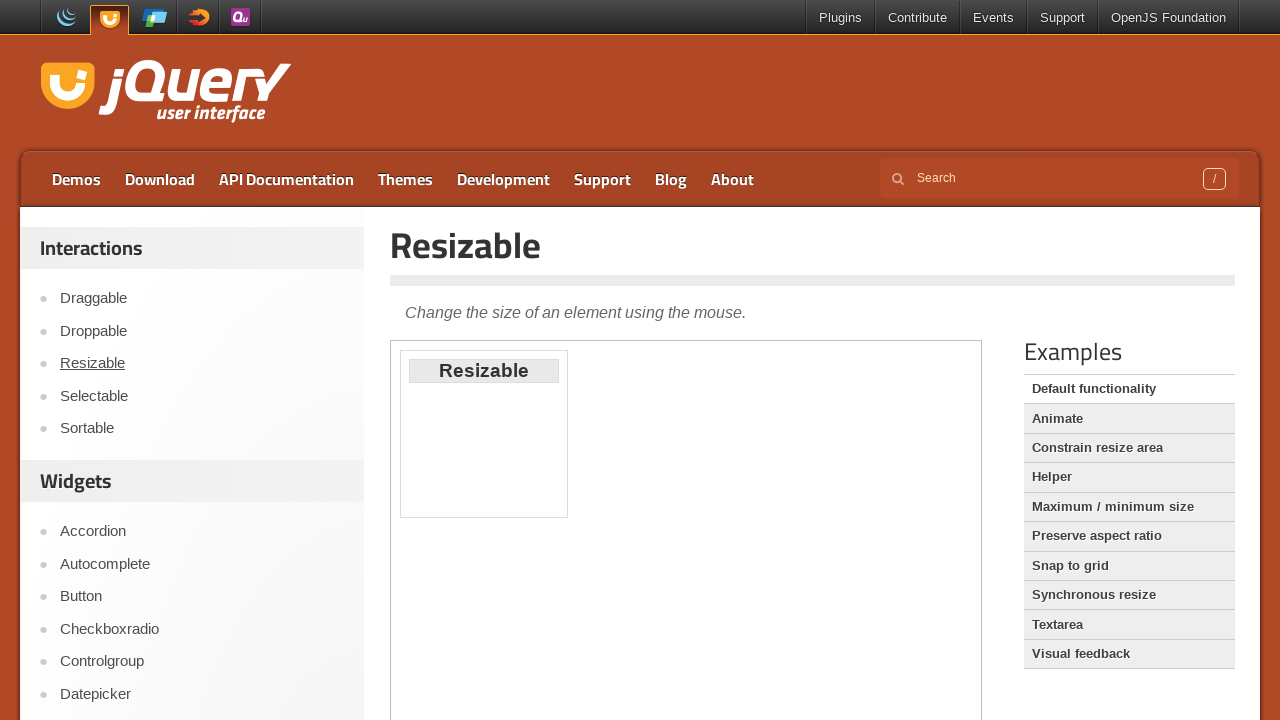

Verified page title after navigation: Resizable | jQuery UI
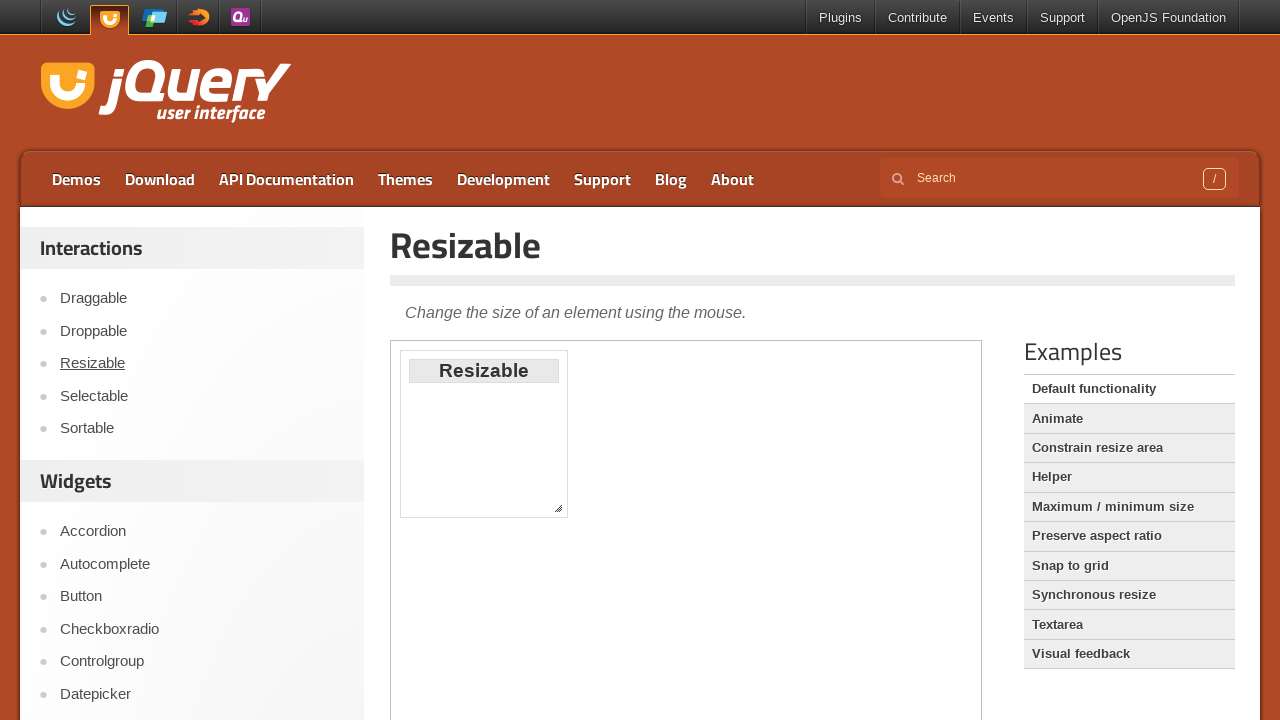

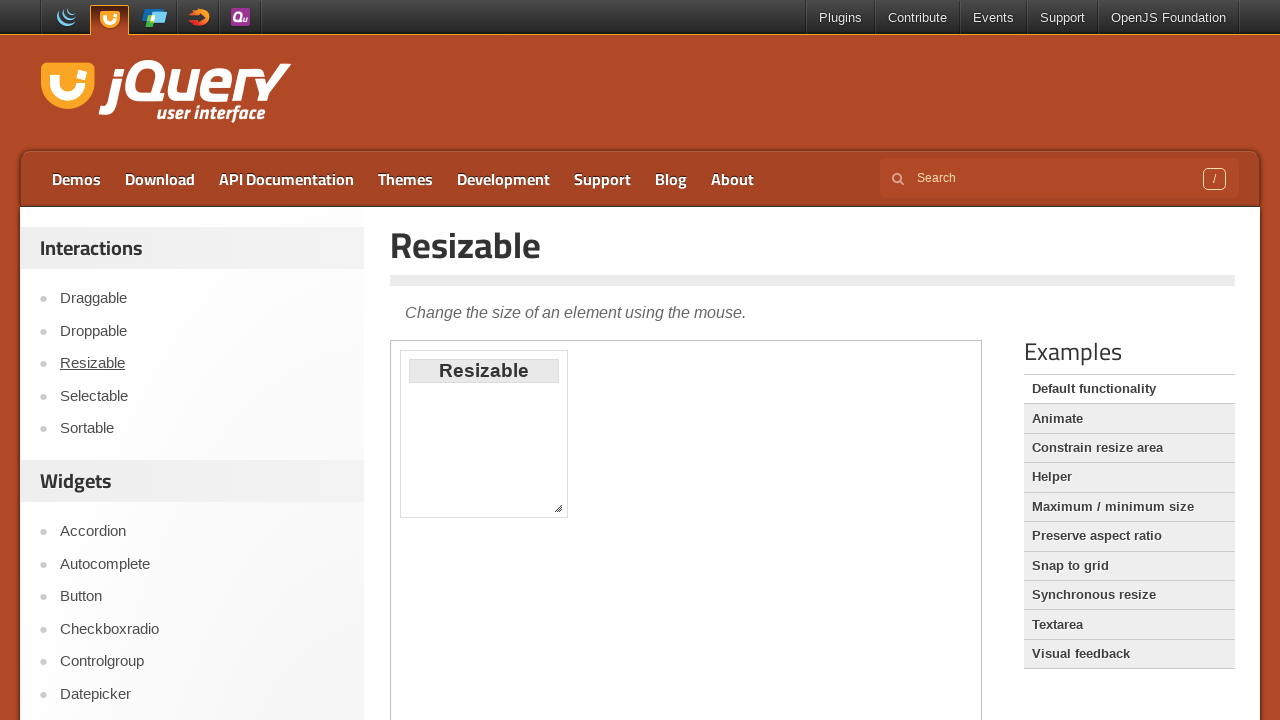